Tests jQuery UI autocomplete functionality by typing characters one by one to trigger typeahead suggestions and selecting a specific suggestion from the dropdown

Starting URL: http://jqueryui.com/autocomplete/

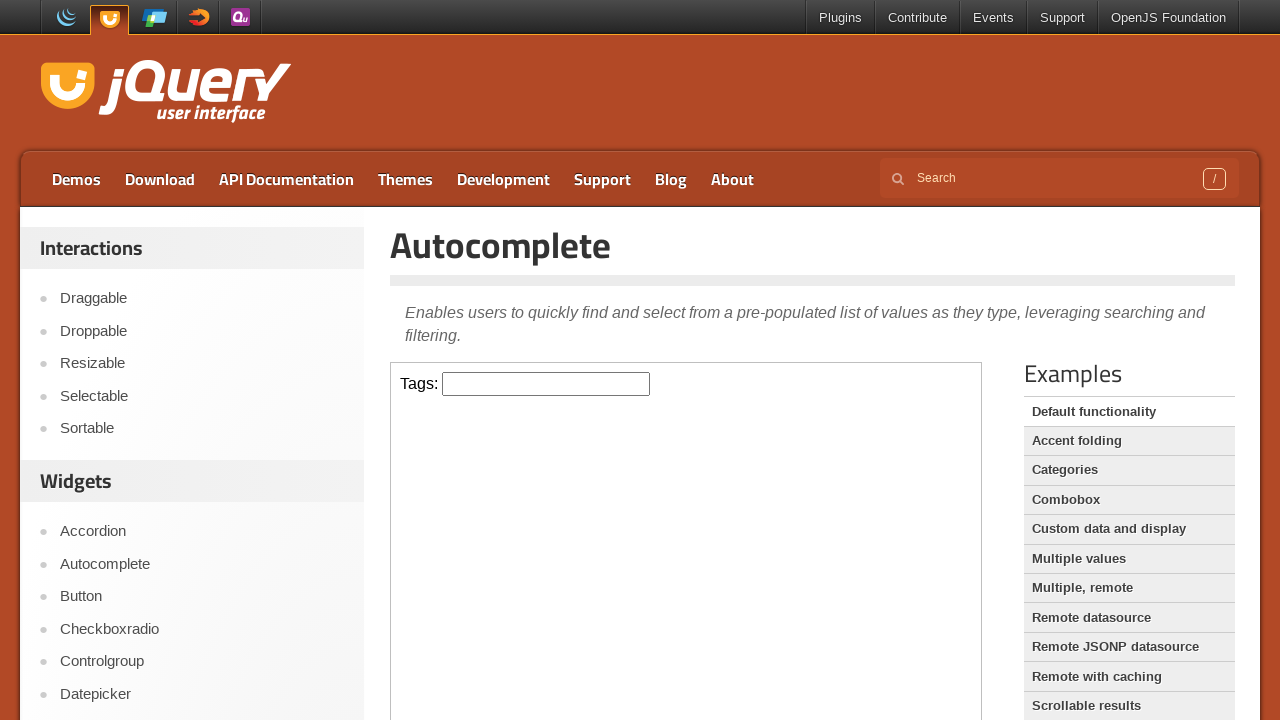

Located the demo iframe containing autocomplete functionality
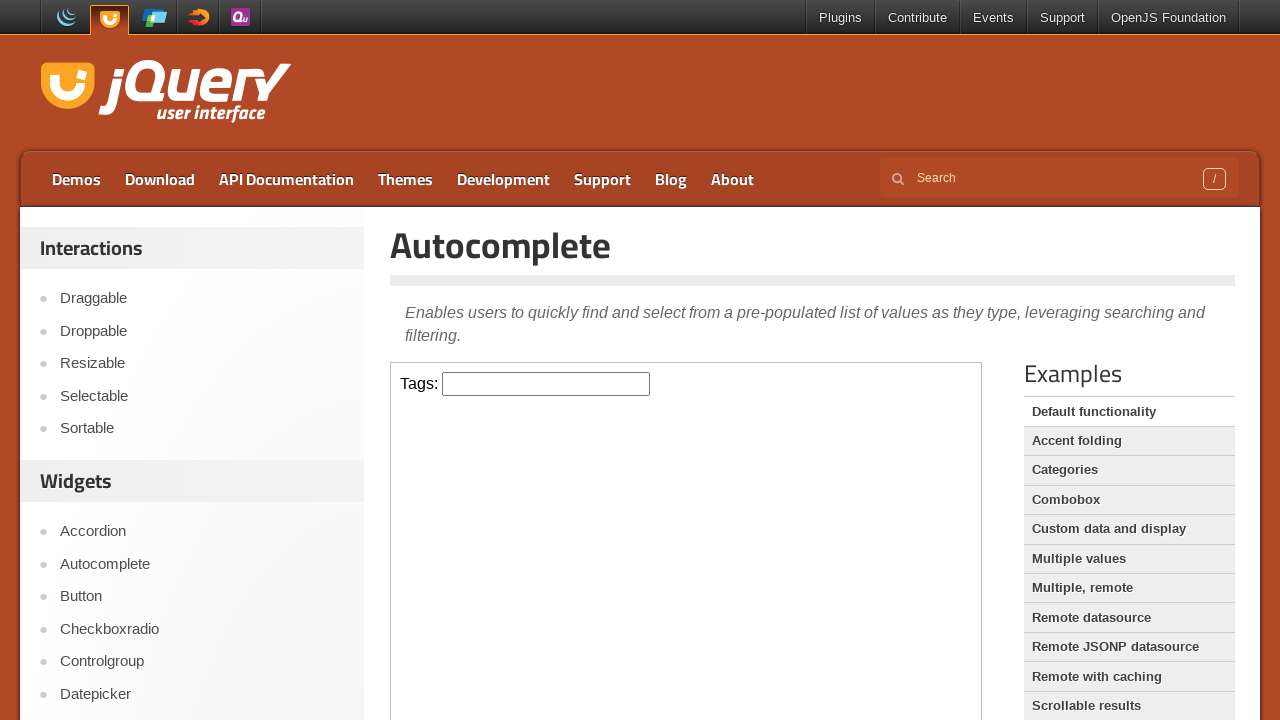

Located the autocomplete input field with id 'tags'
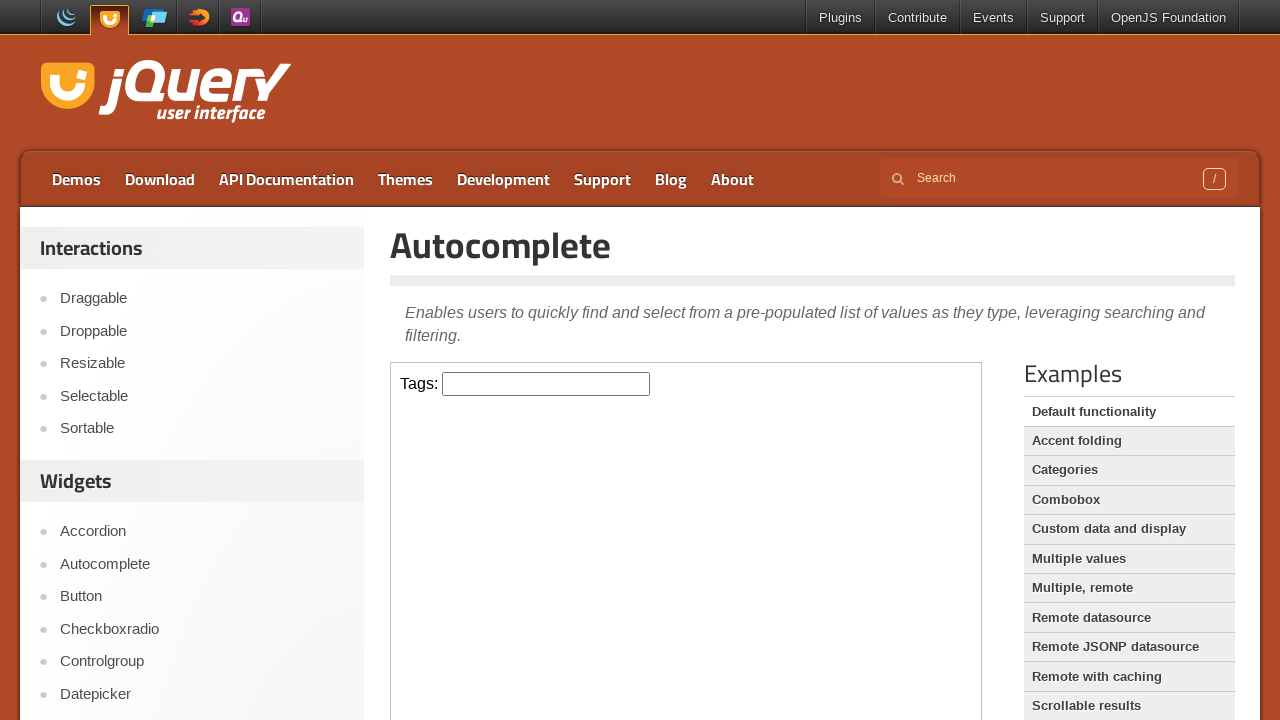

Typed 'sca' character by character with 1 second delay to trigger typeahead suggestions on .demo-frame >> internal:control=enter-frame >> #tags
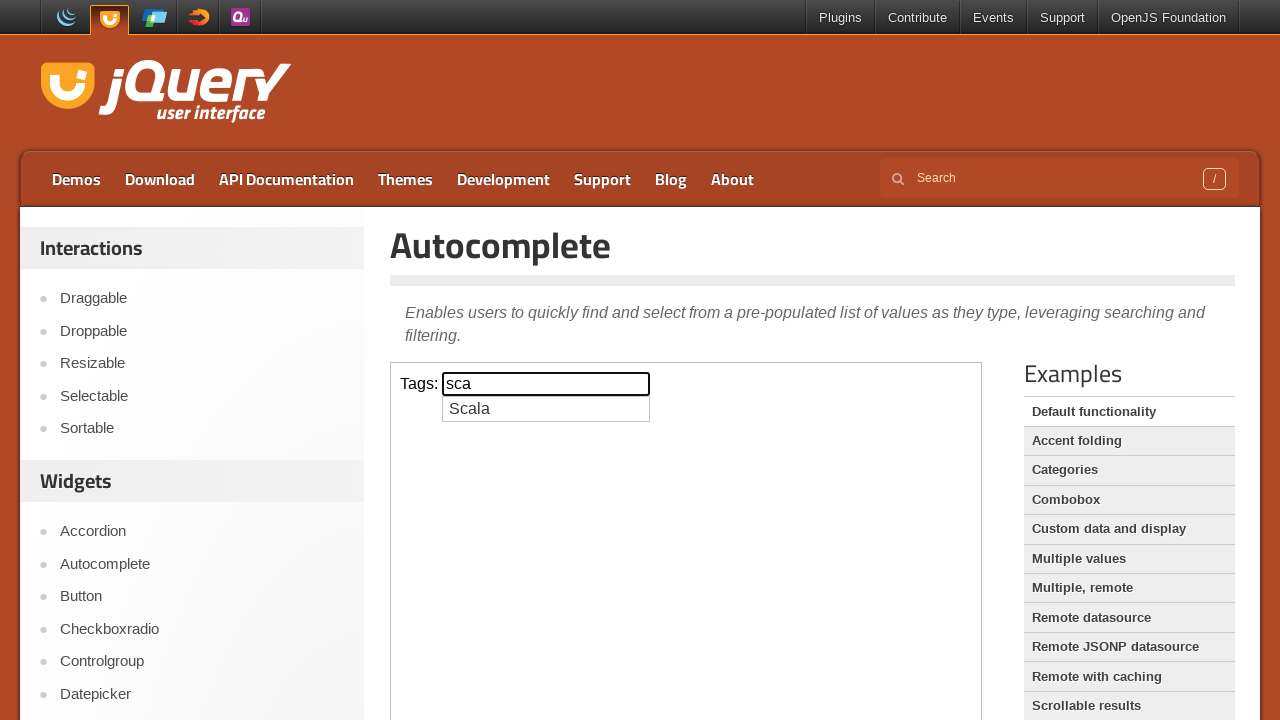

Autocomplete suggestion dropdown became visible
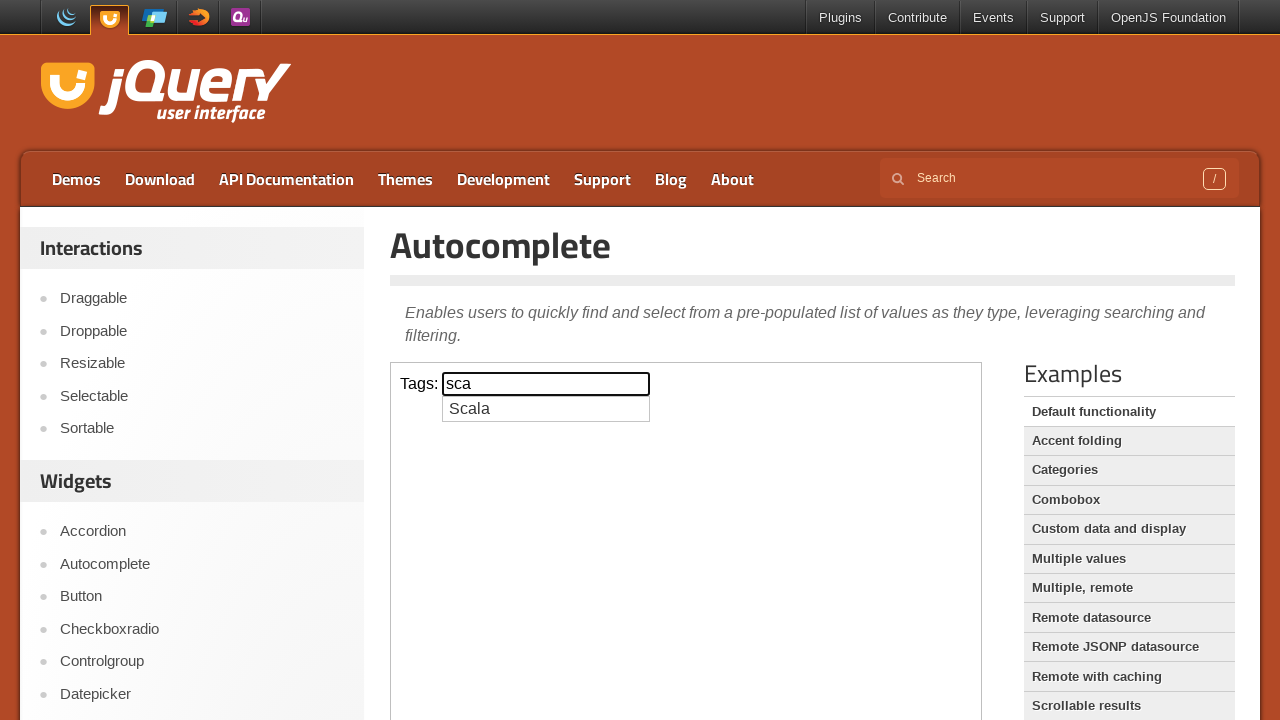

Selected 'Scala' suggestion from the dropdown menu at (546, 409) on .demo-frame >> internal:control=enter-frame >> #ui-id-1 li >> internal:has-text=
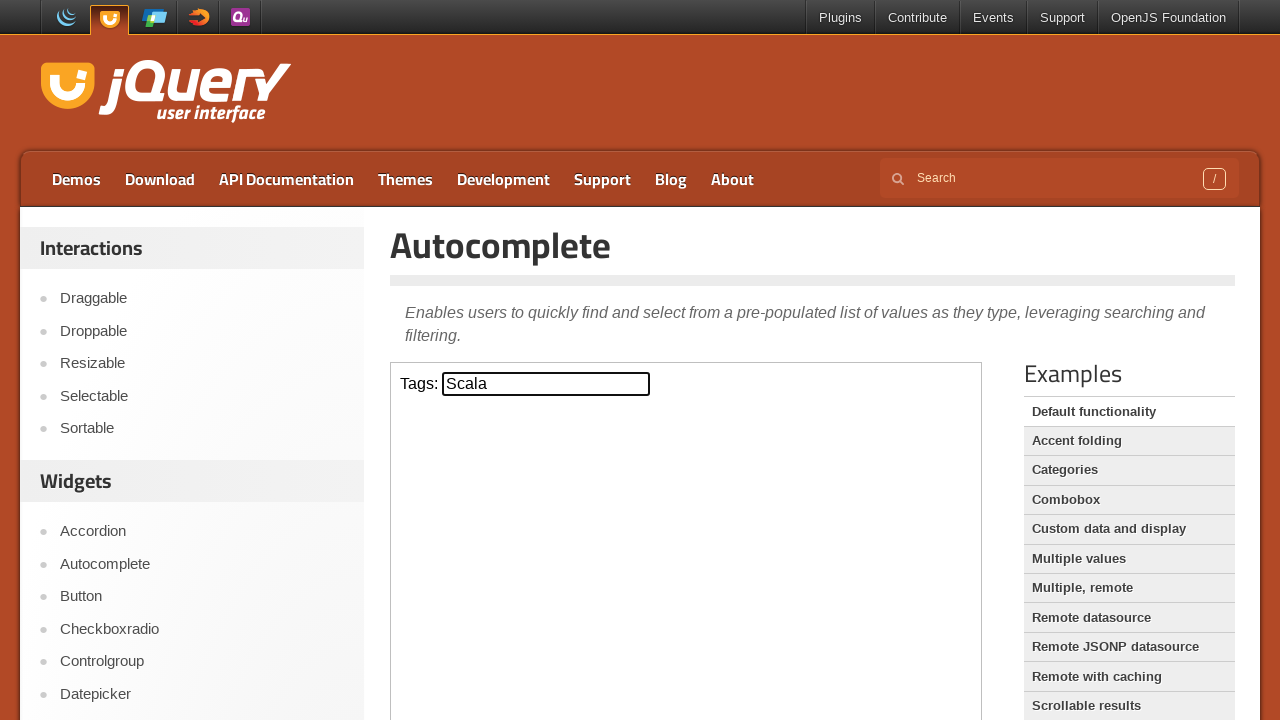

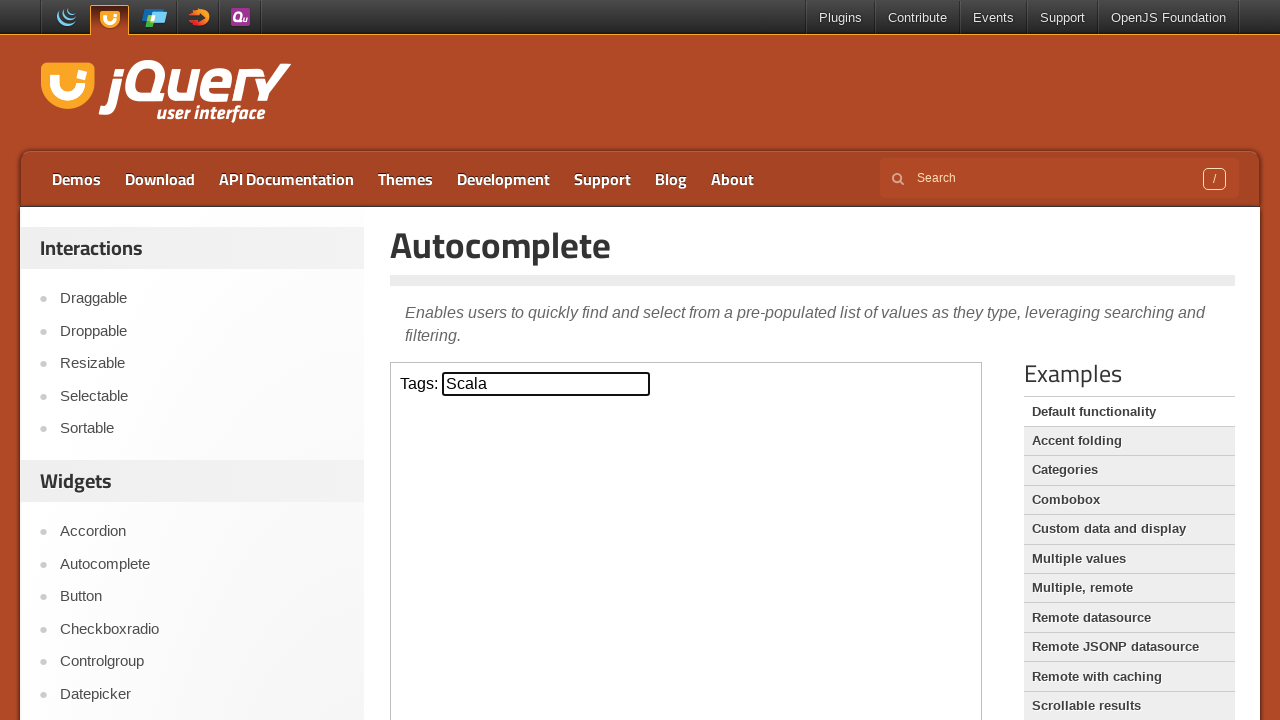